Launches browser and navigates to 123greetings.com greeting card website, maximizing the window and waiting for the page to load.

Starting URL: https://www.123greetings.com/

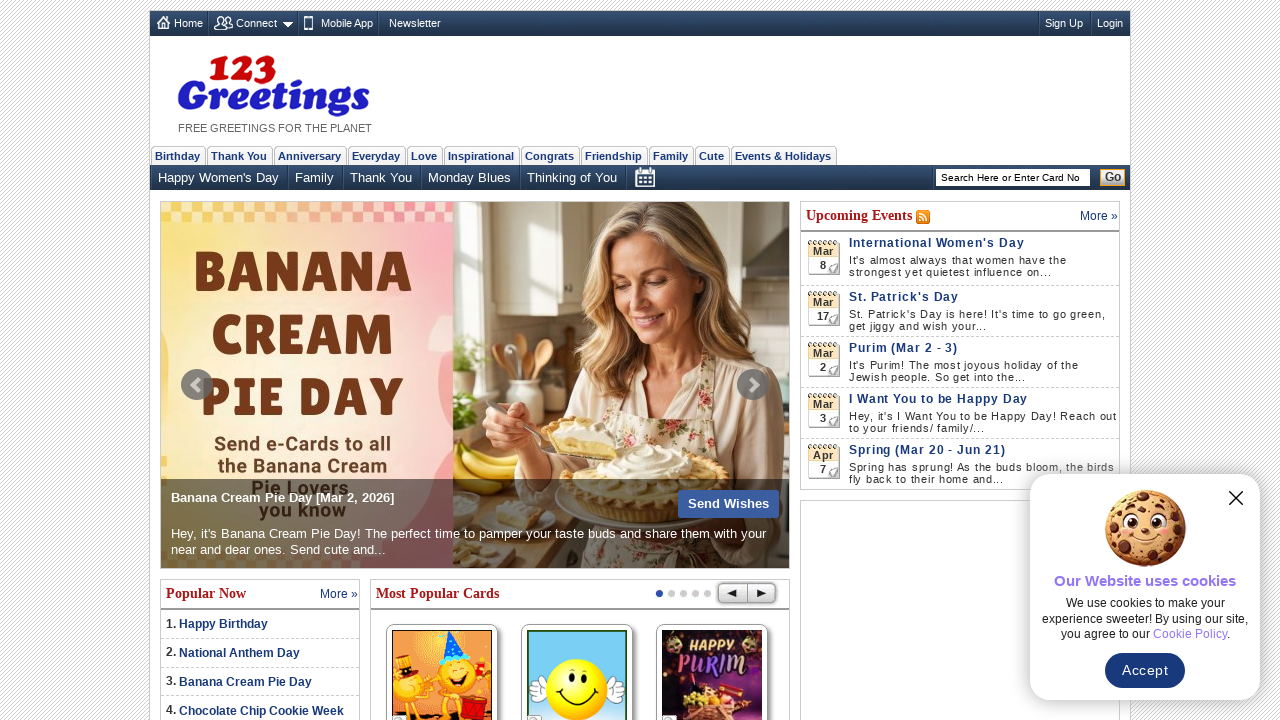

Waited for page to load to domcontentloaded state
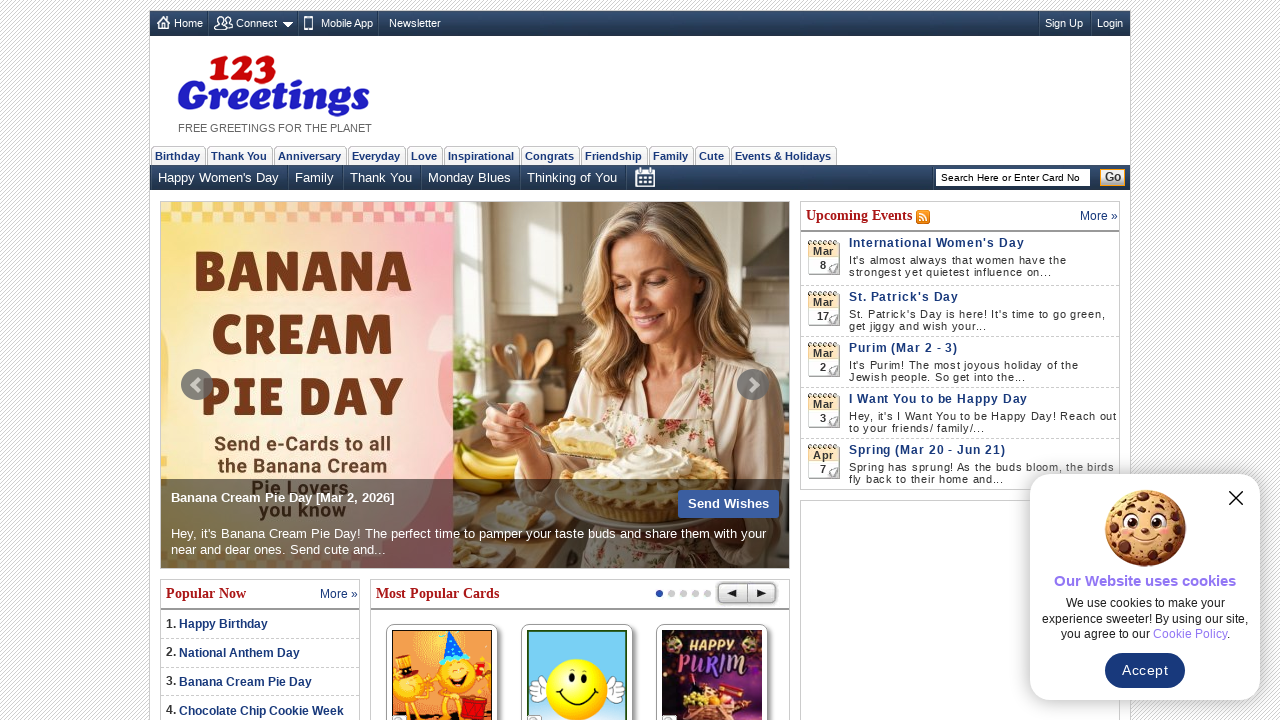

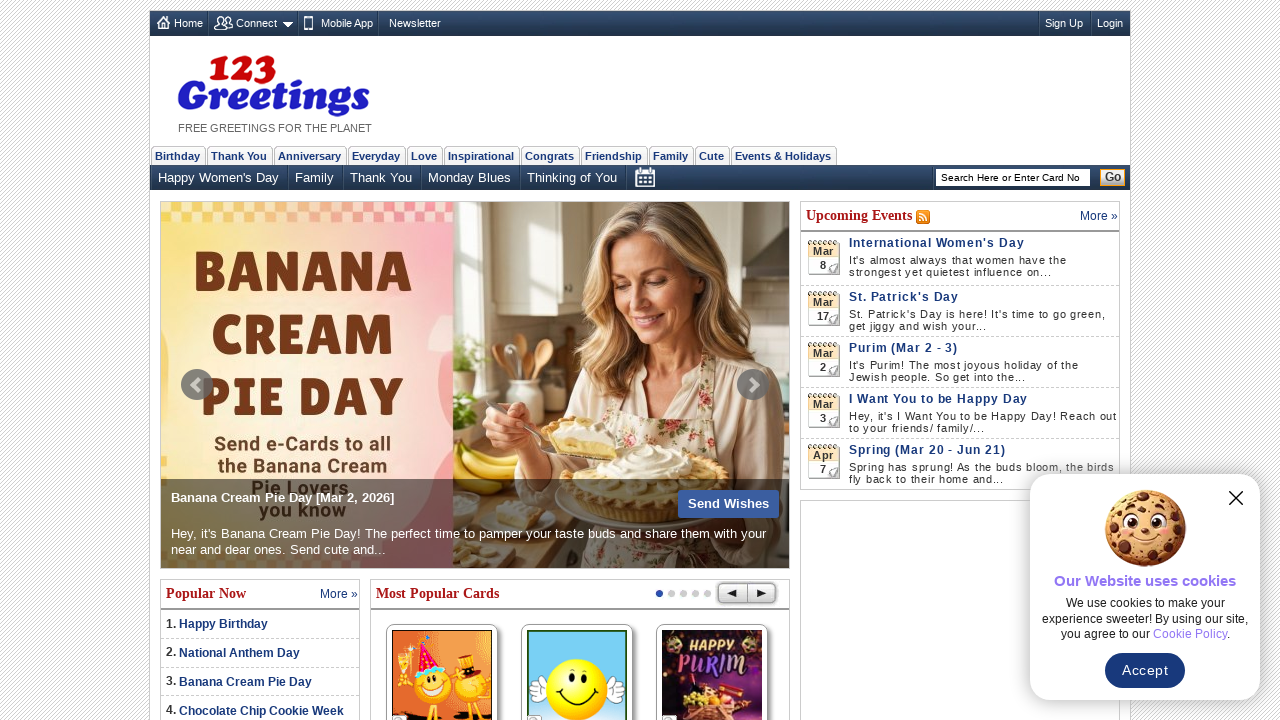